Tests radio button functionality on GWT Showcase demo by clicking blue and red color radio buttons and verifying their selection states change appropriately.

Starting URL: http://samples.gwtproject.org/samples/Showcase/Showcase.html#!CwRadioButton

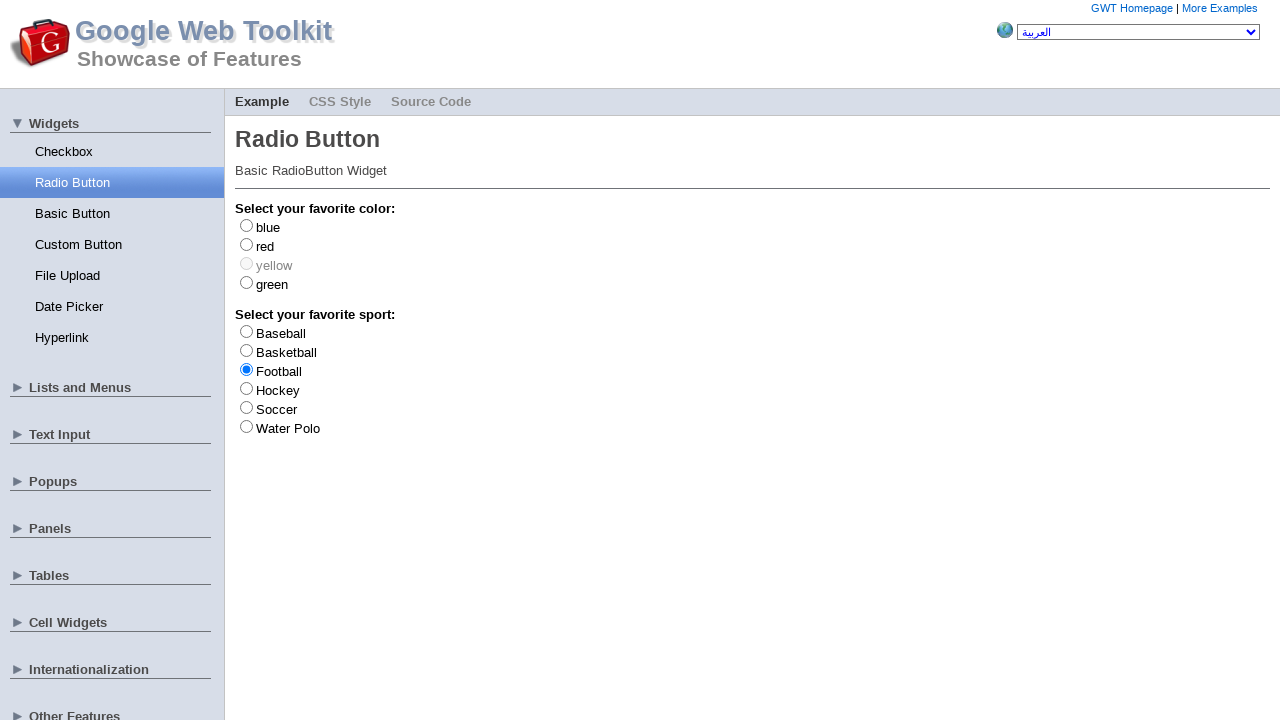

Waited for blue radio button to be available
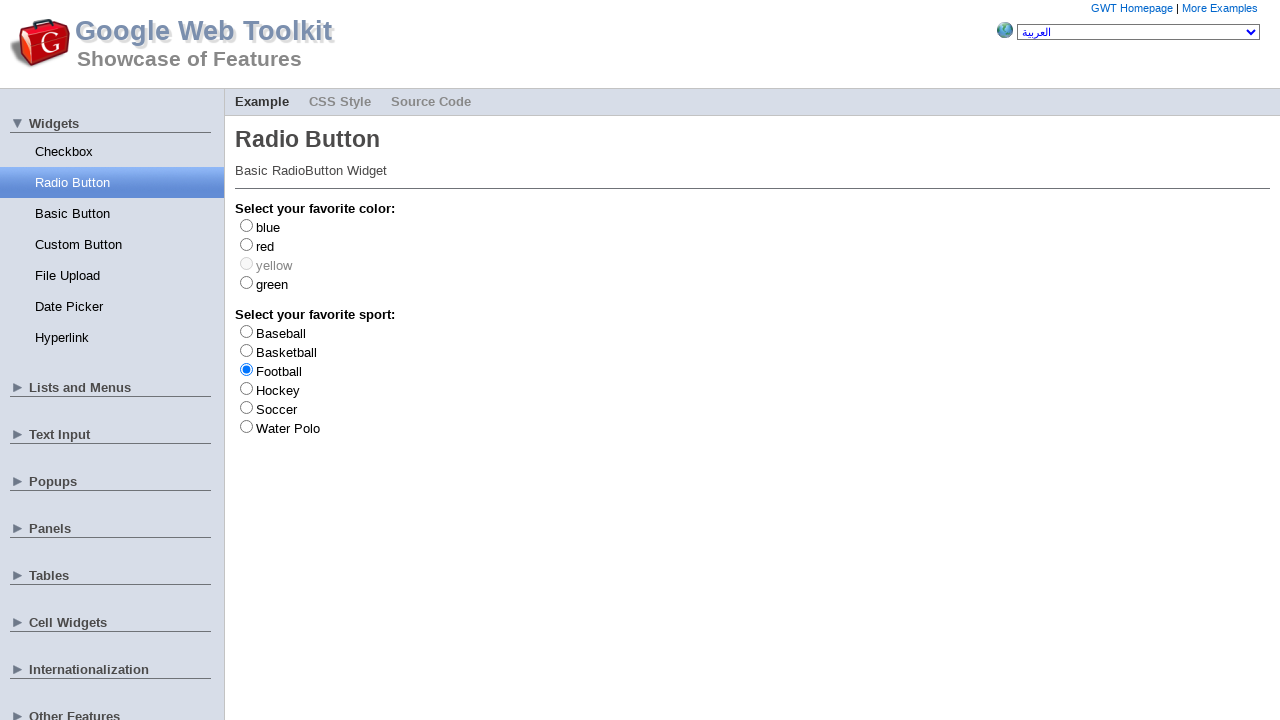

Located blue radio button element
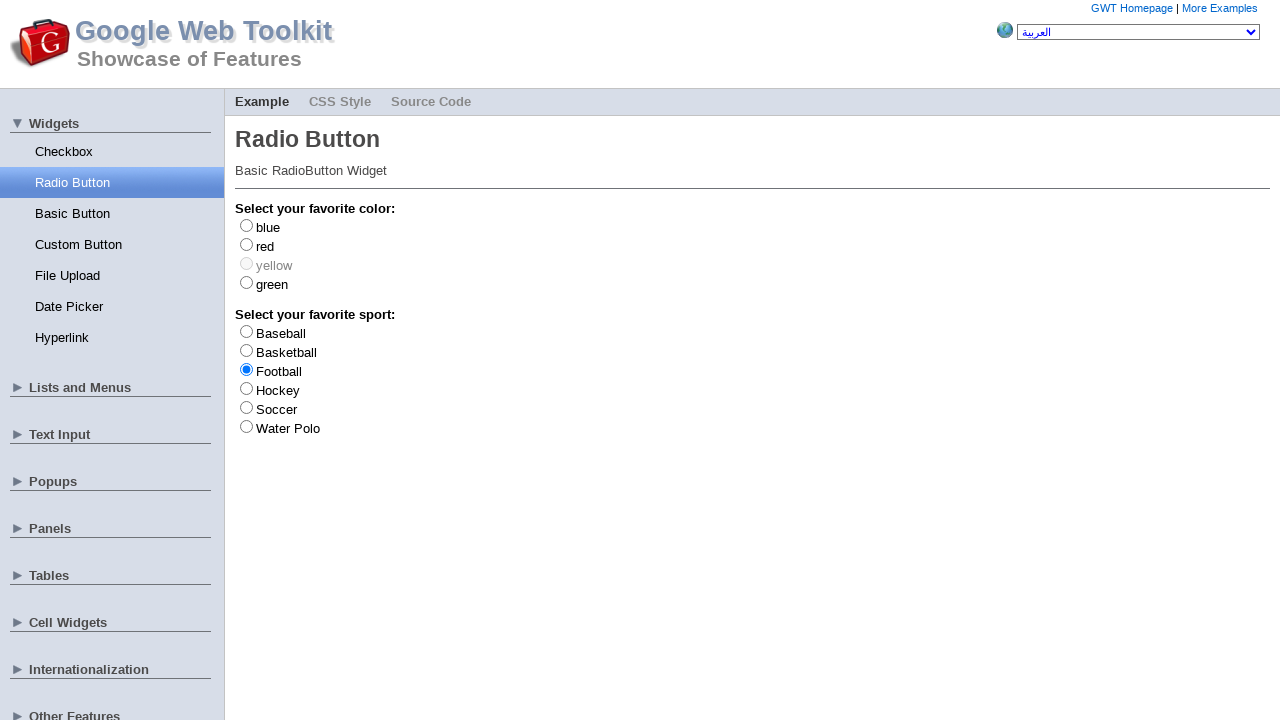

Located red radio button element
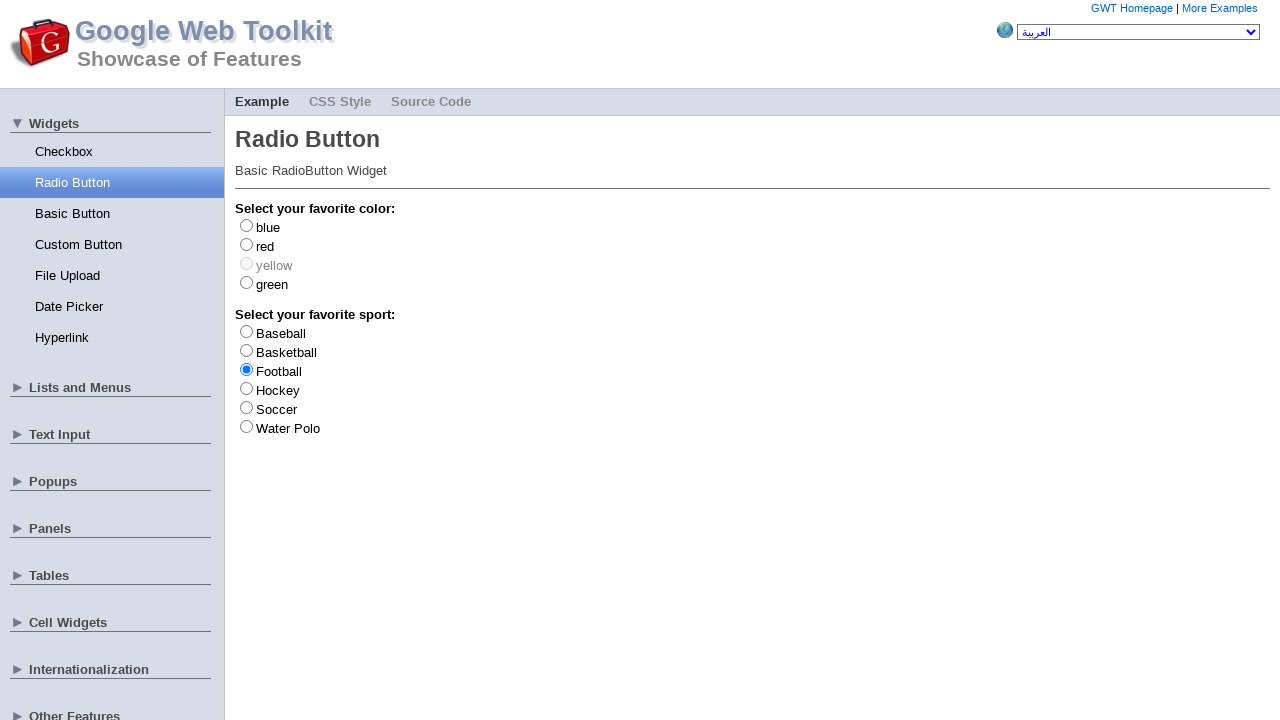

Clicked blue radio button to select it at (246, 225) on #gwt-debug-cwRadioButton-color-blue-input
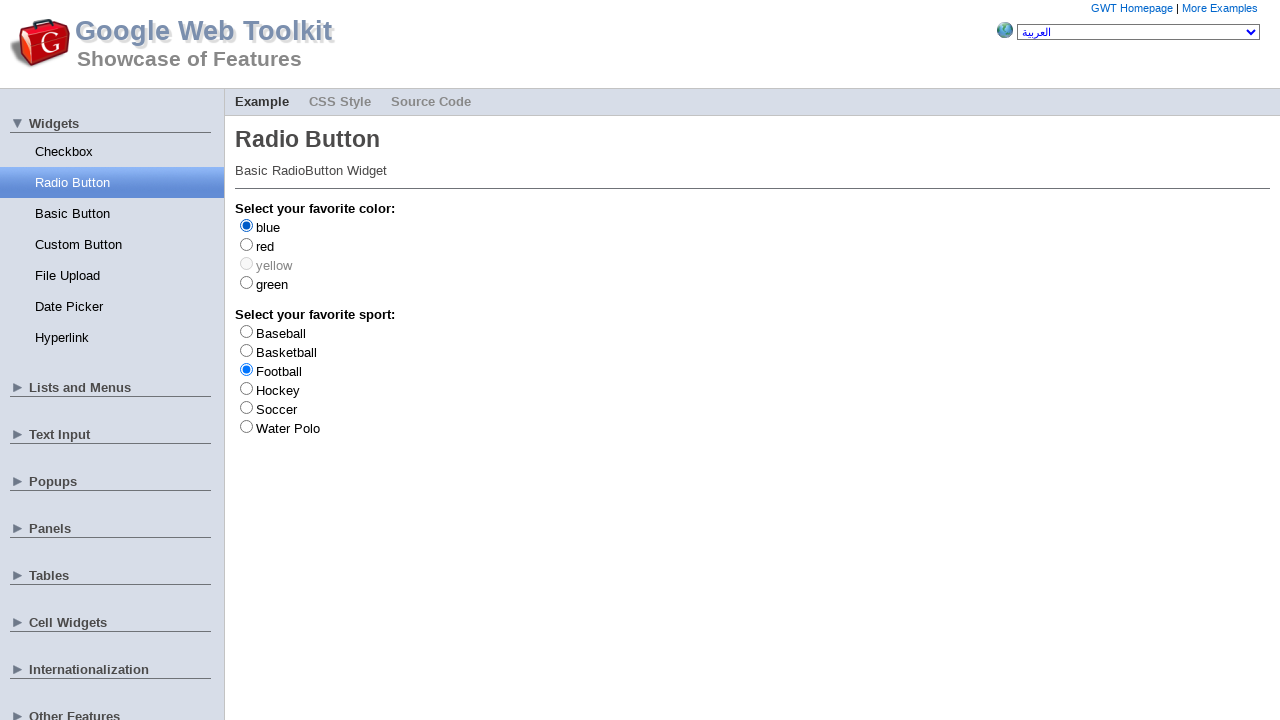

Clicked red radio button to change selection from blue to red at (246, 244) on #gwt-debug-cwRadioButton-color-red-input
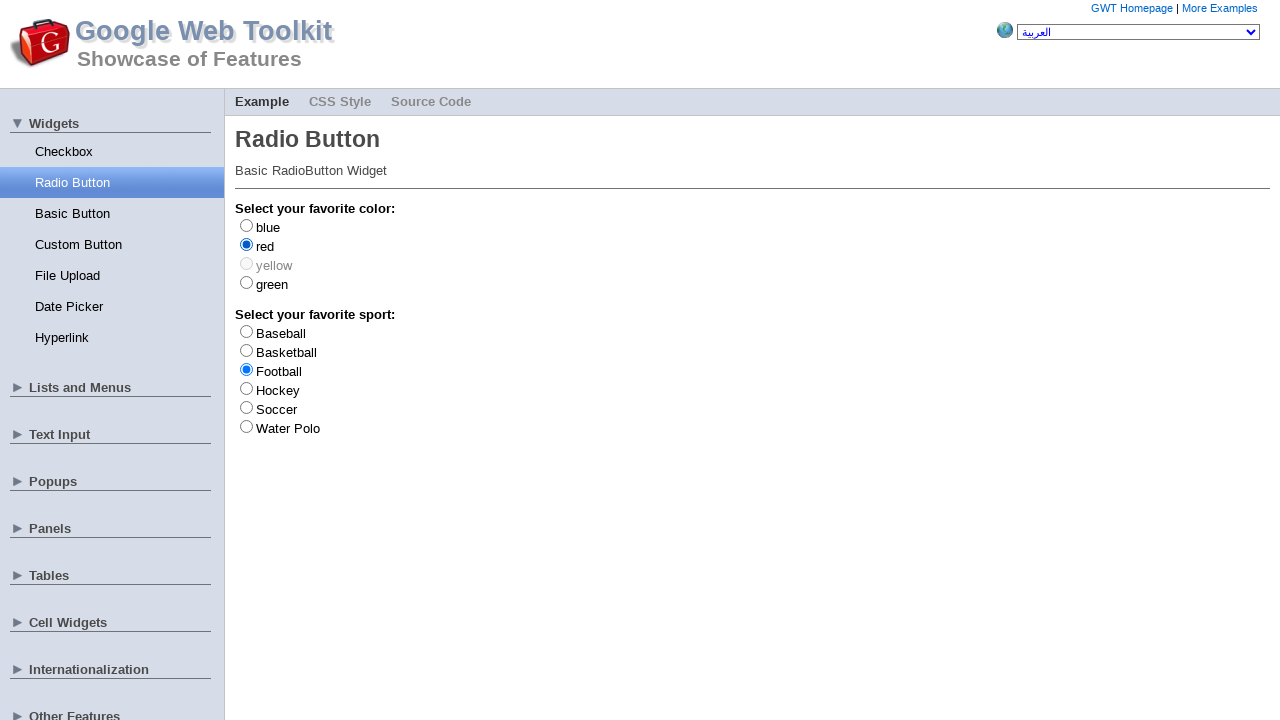

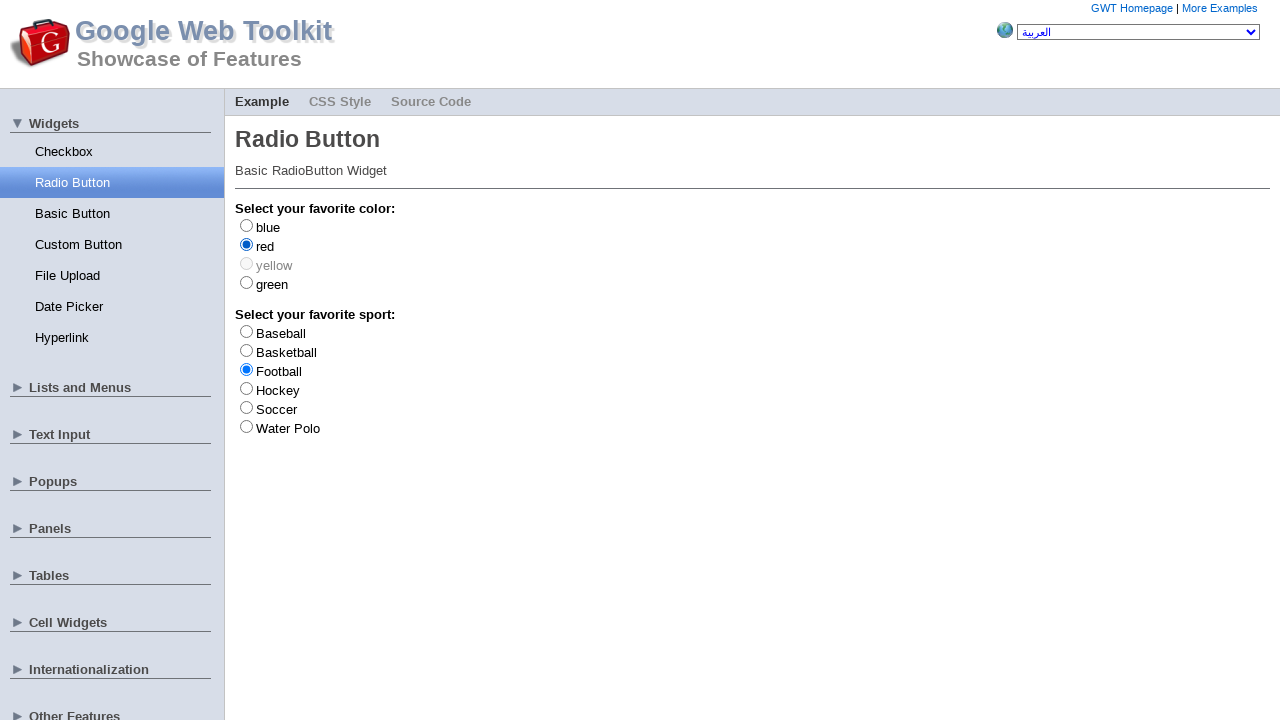